Tests a timed alert that appears after a delay by clicking the timer button and waiting for the alert to appear before accepting it

Starting URL: https://demoqa.com/alerts

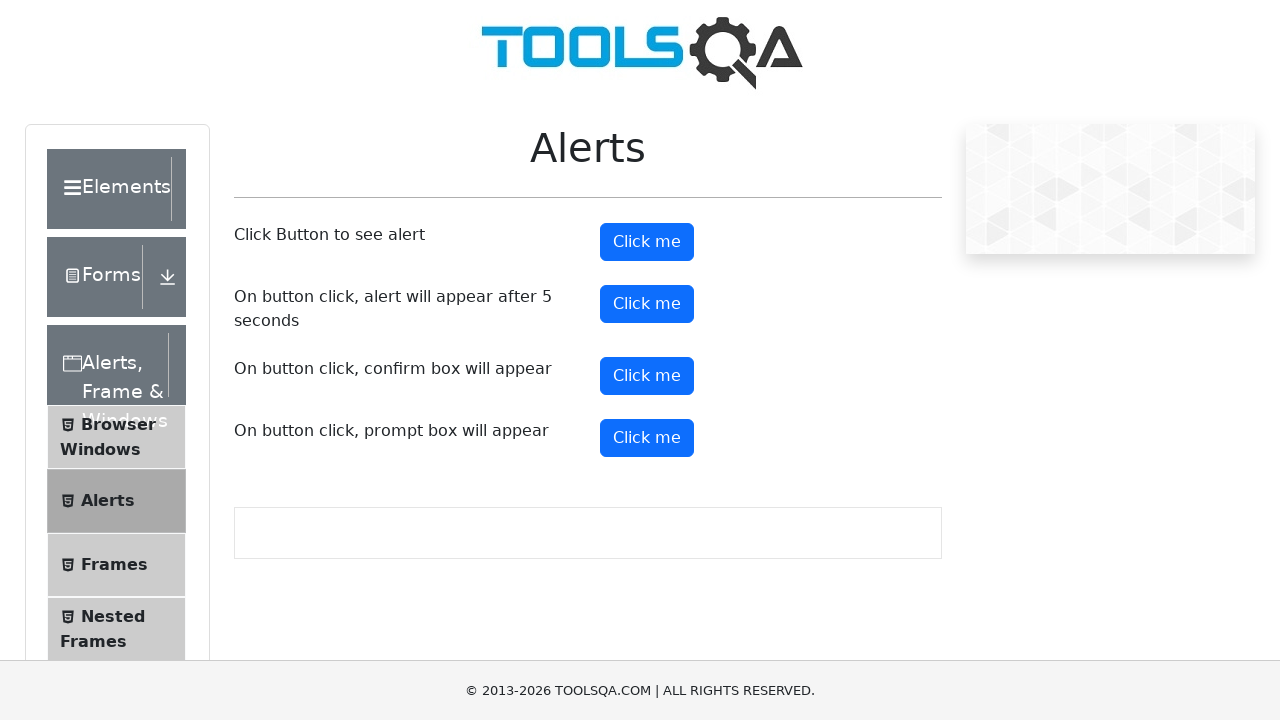

Set up dialog handler to automatically accept alerts
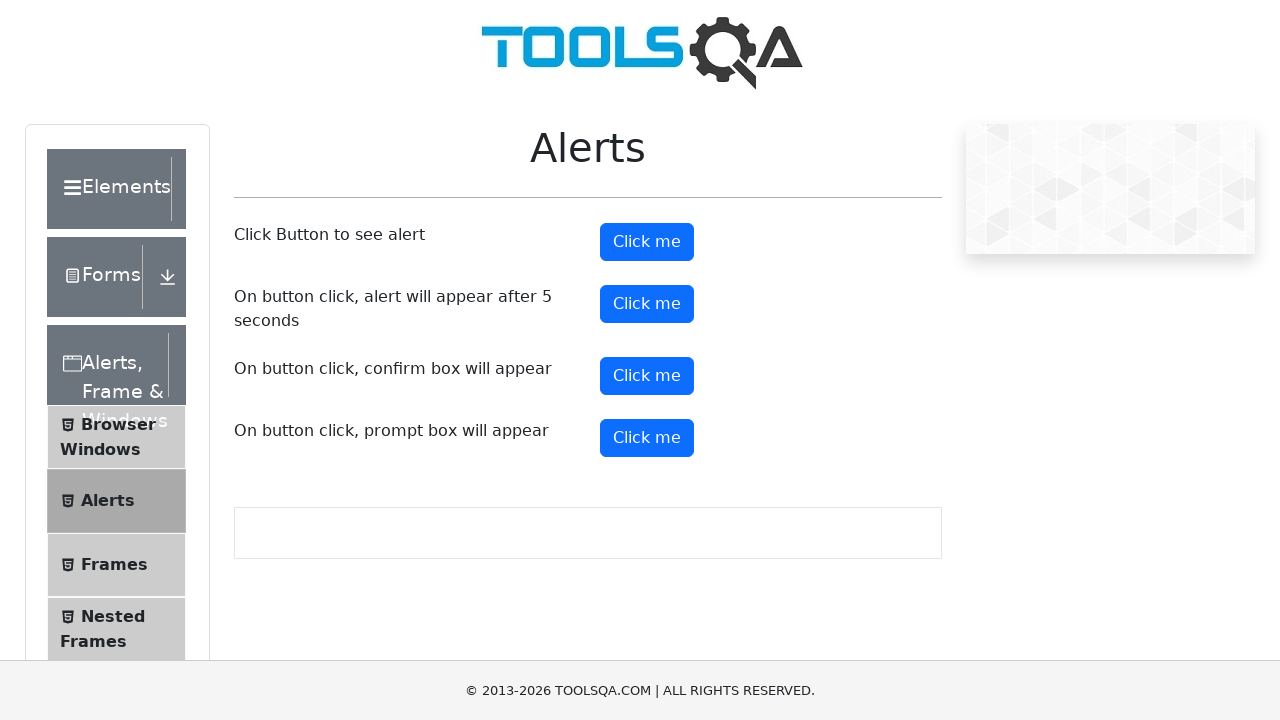

Clicked the timer alert button at (647, 304) on #timerAlertButton
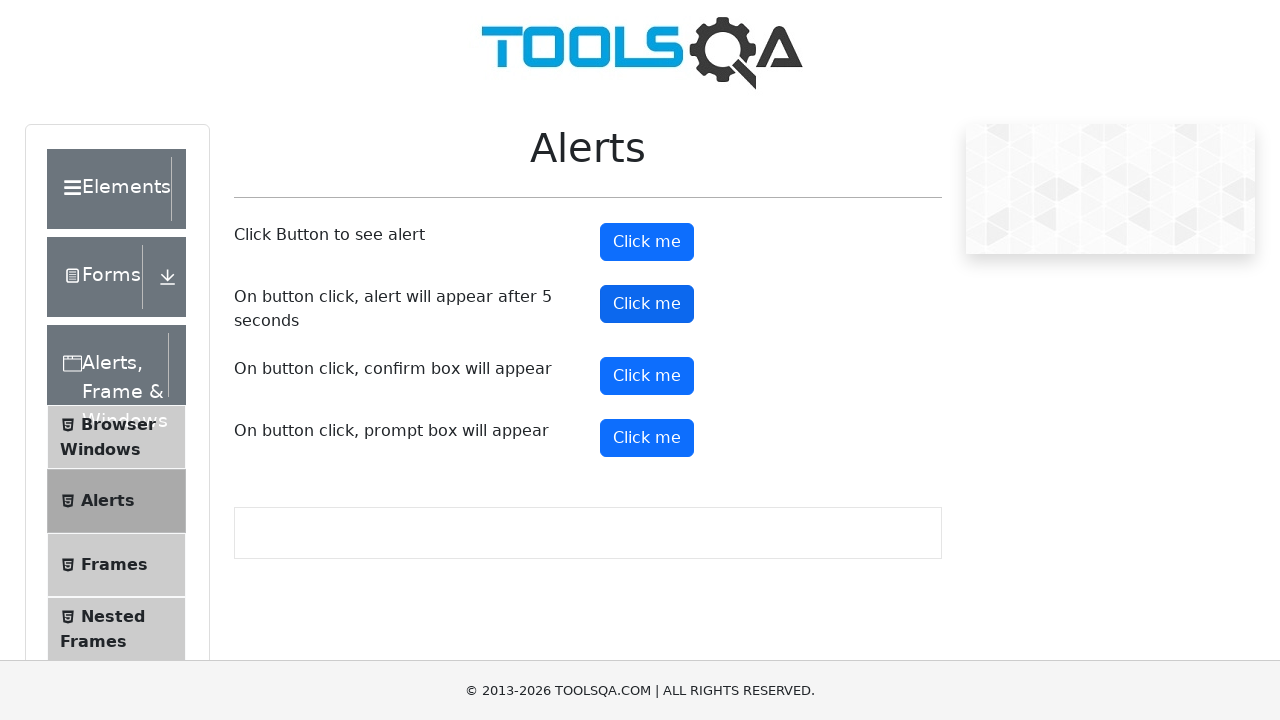

Waited 6 seconds for the timed alert to appear and be accepted
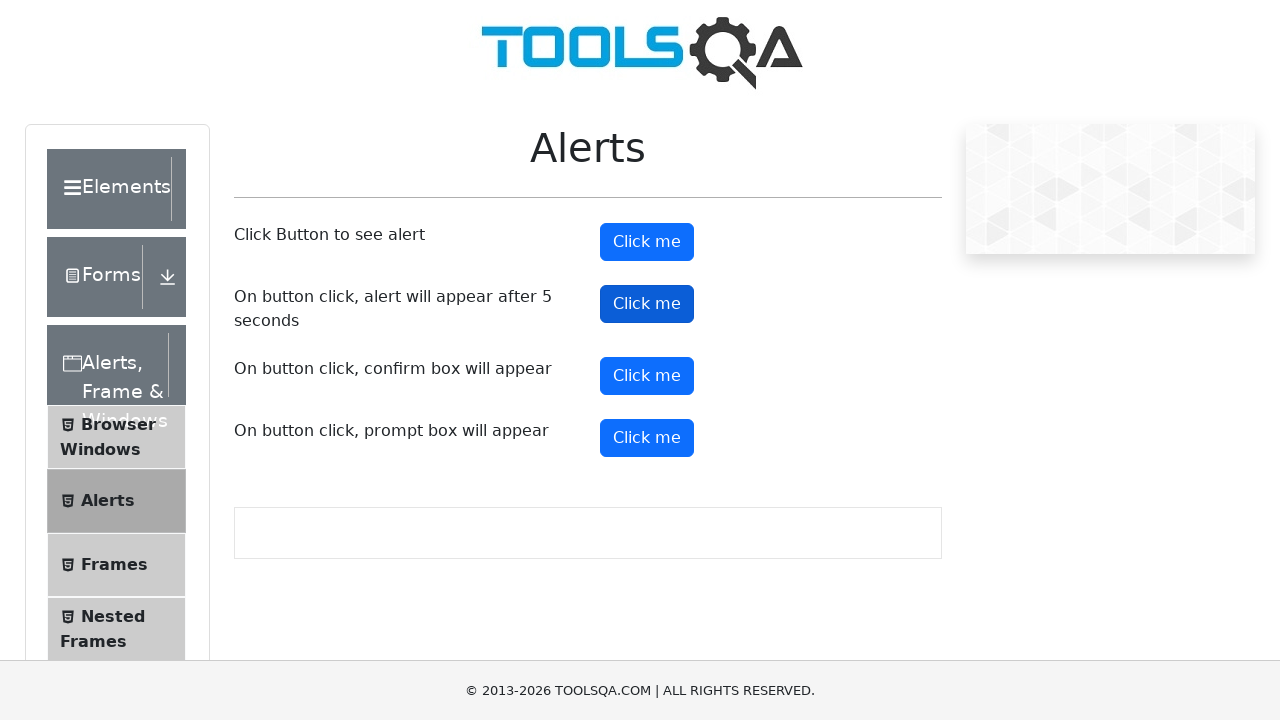

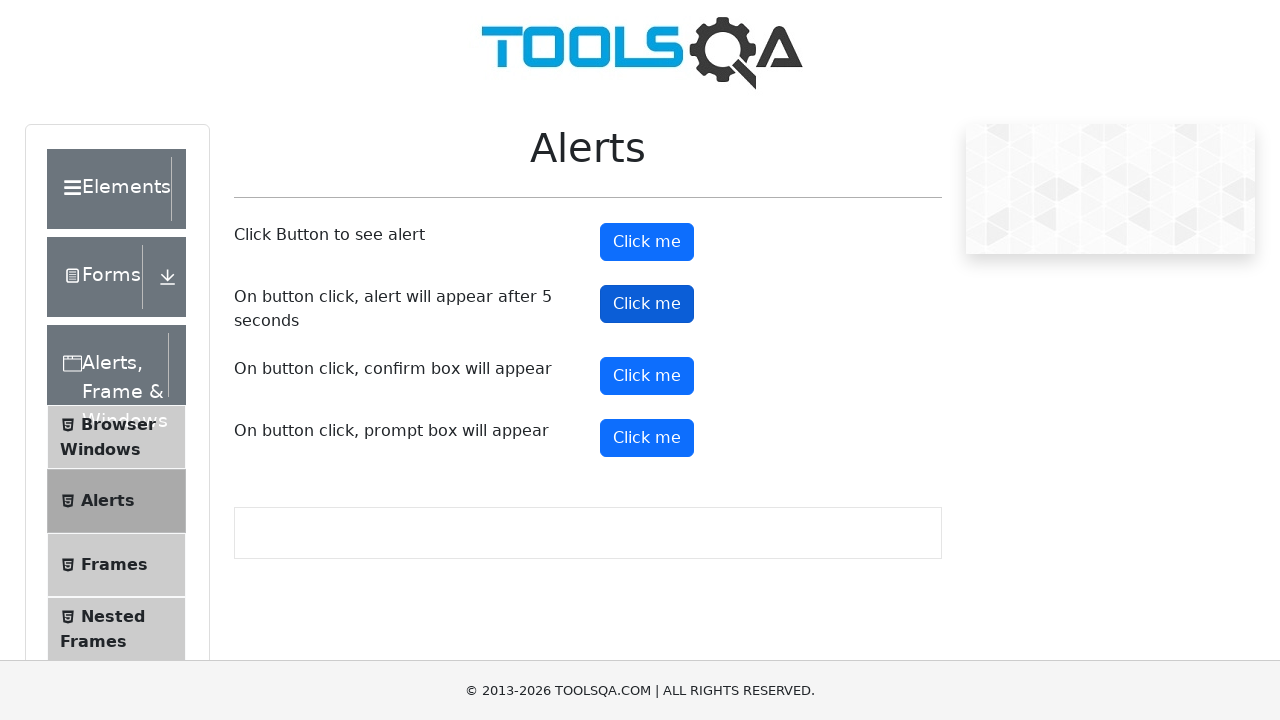